Tests the slider/carousel functionality on the homepage by clicking on different slide indicators and verifying they become active.

Starting URL: https://www.demoblaze.com/

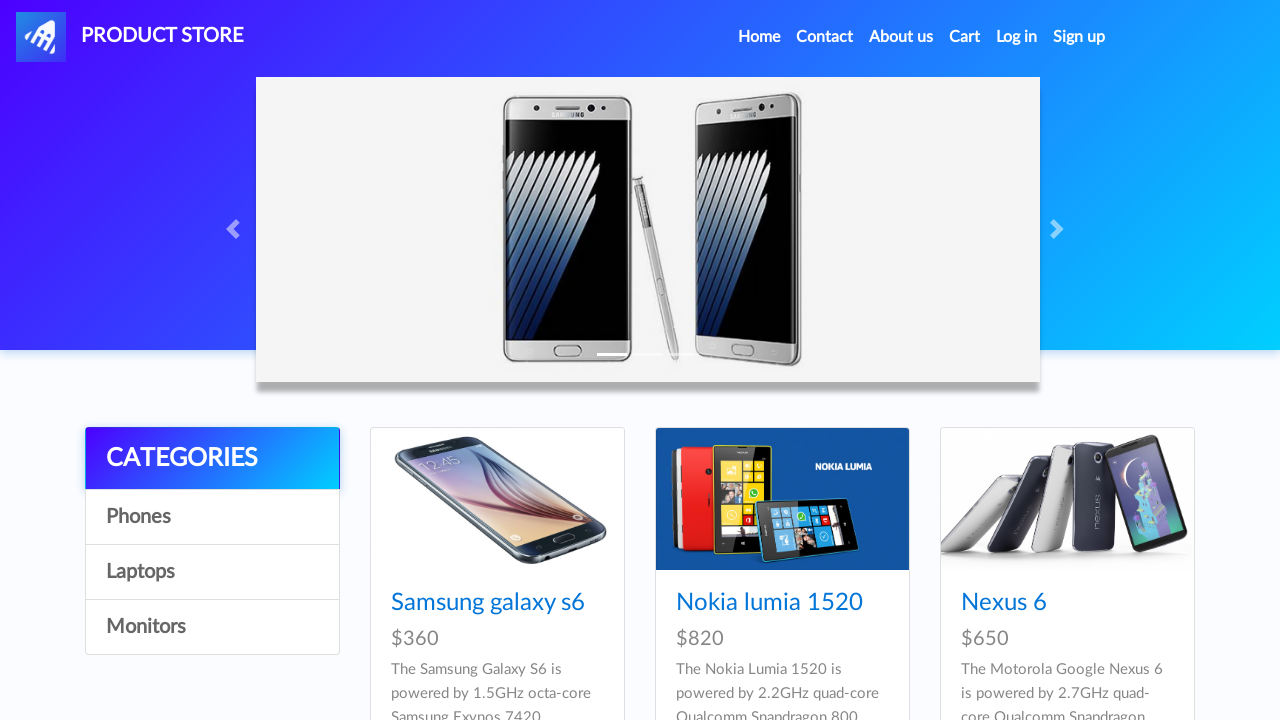

Waited for carousel to load
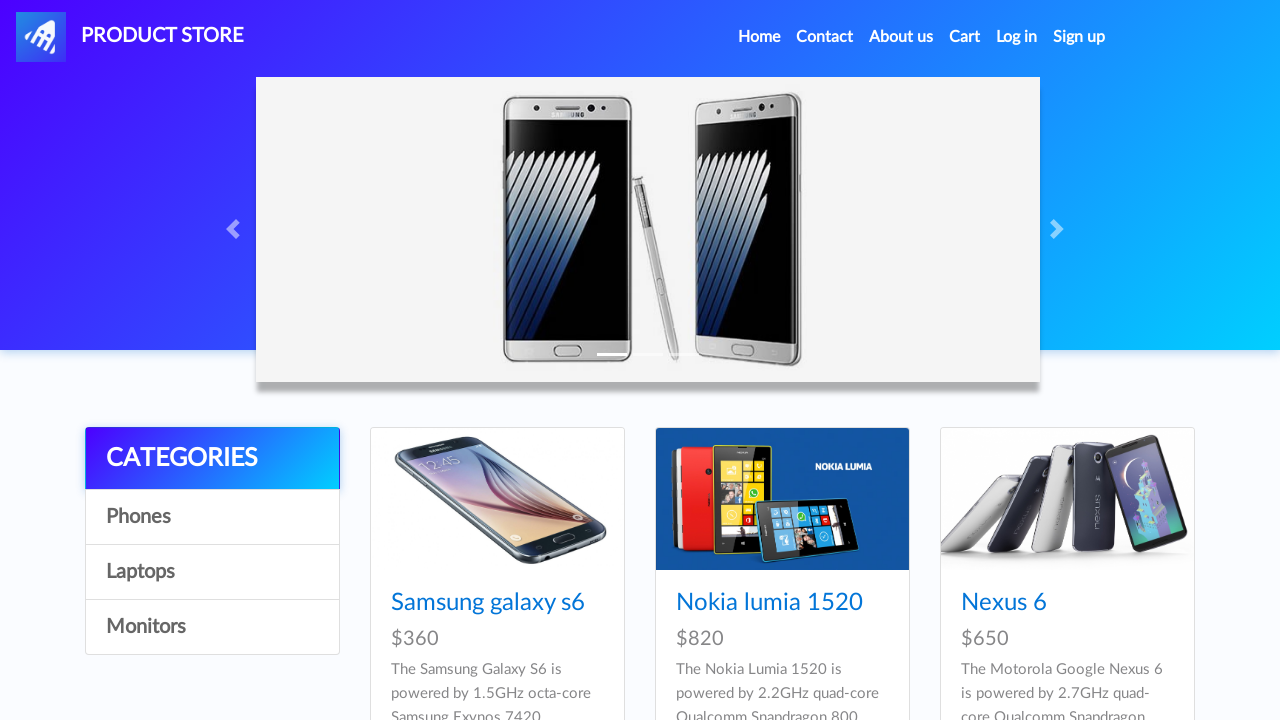

Clicked first slide indicator (index 0) at (612, 354) on li[data-slide-to='0']
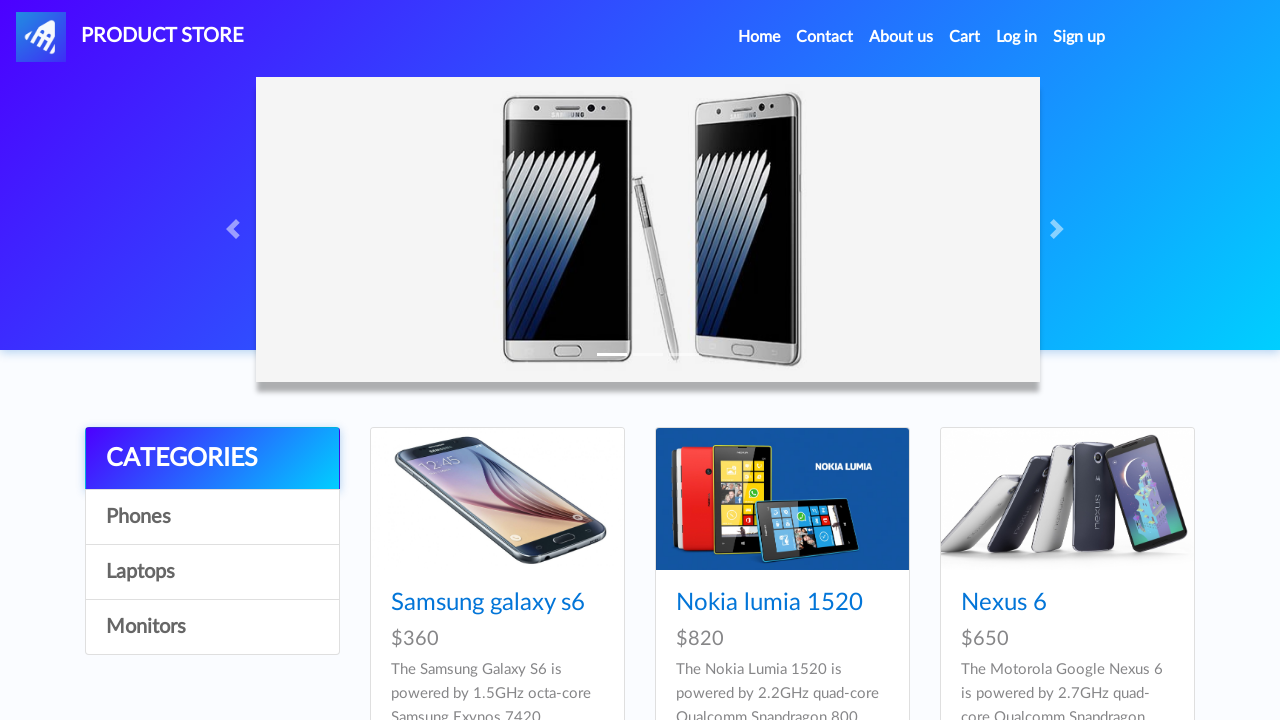

Waited 500ms for first slide transition
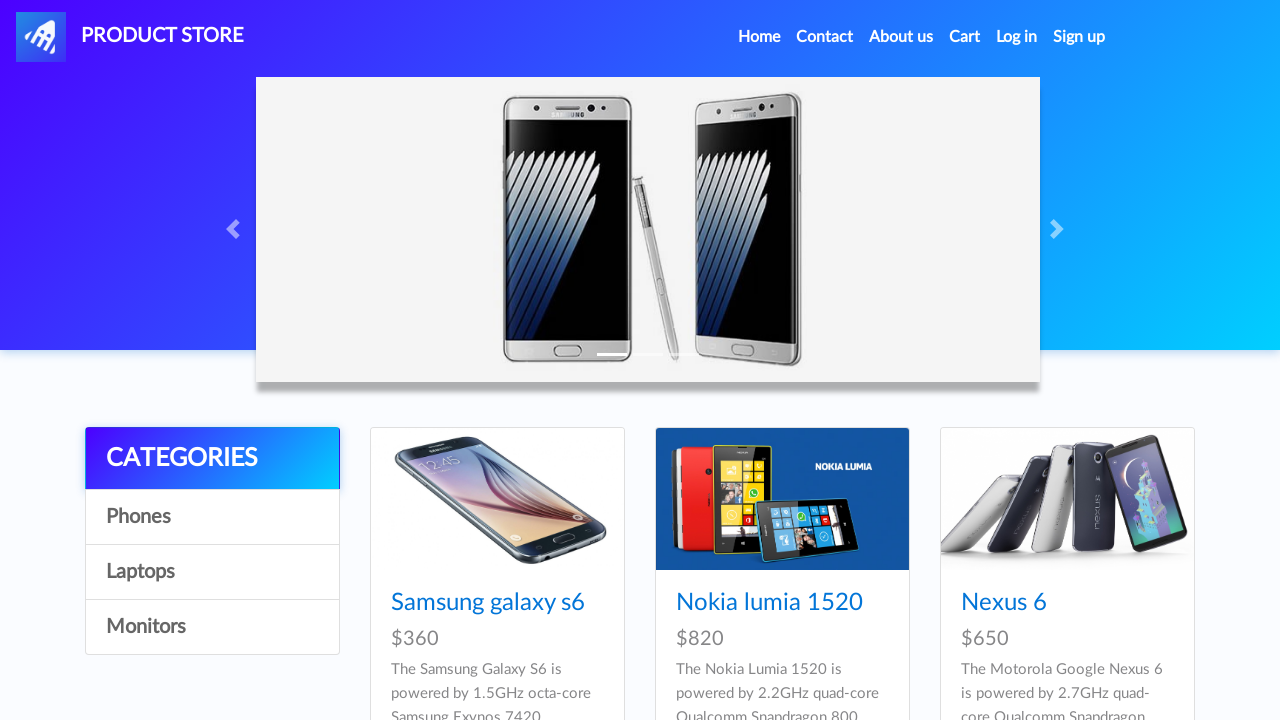

Clicked second slide indicator (index 1) at (648, 354) on li[data-slide-to='1']
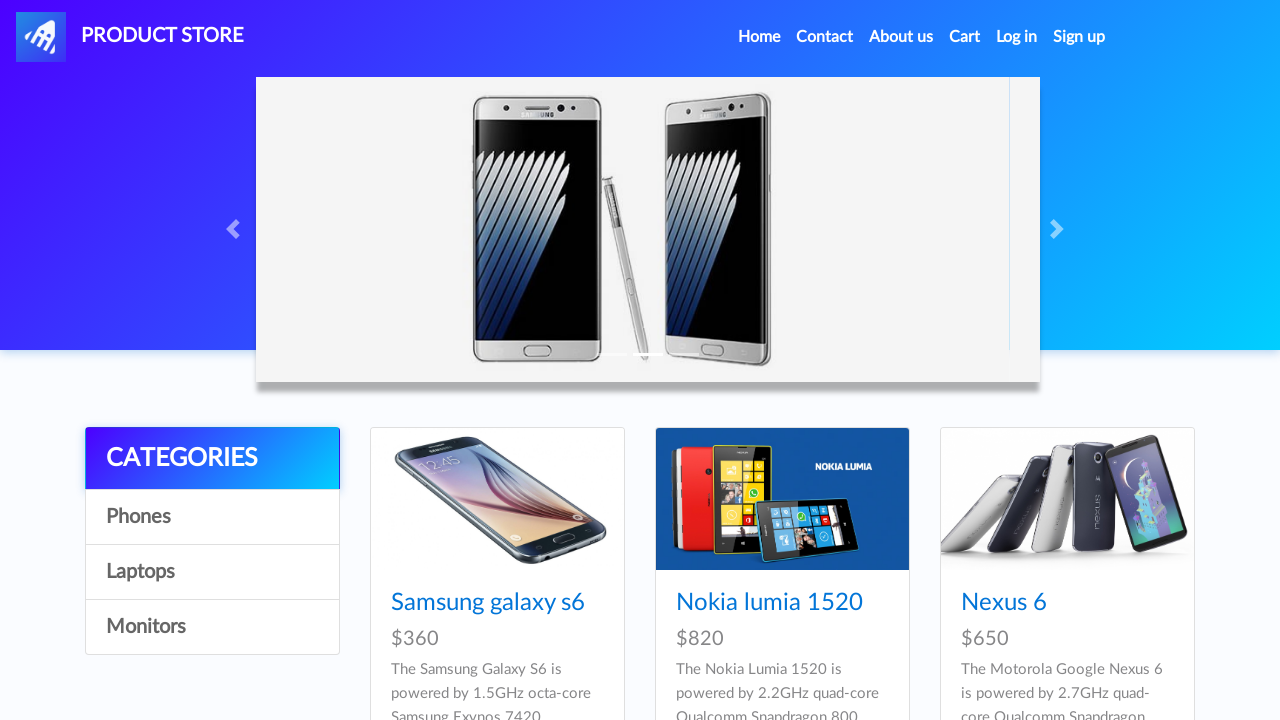

Waited 500ms for second slide transition
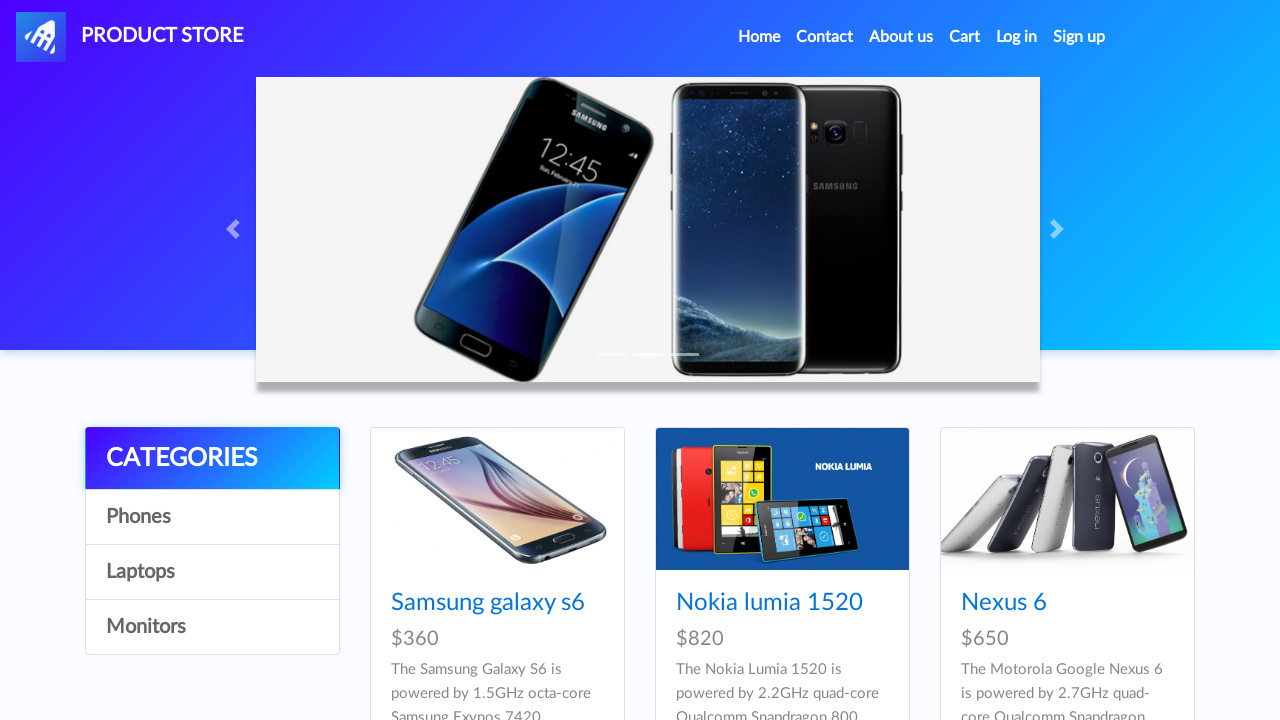

Clicked third slide indicator (index 2) at (684, 354) on li[data-slide-to='2']
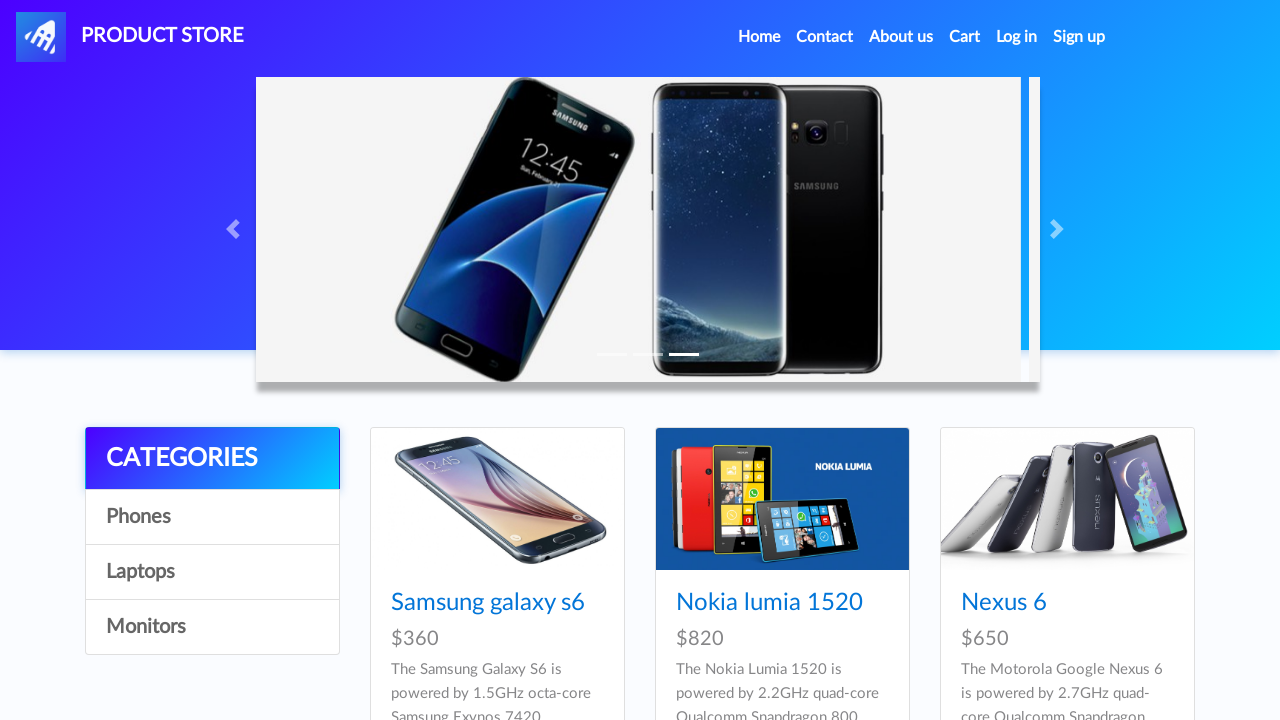

Waited 500ms for third slide transition
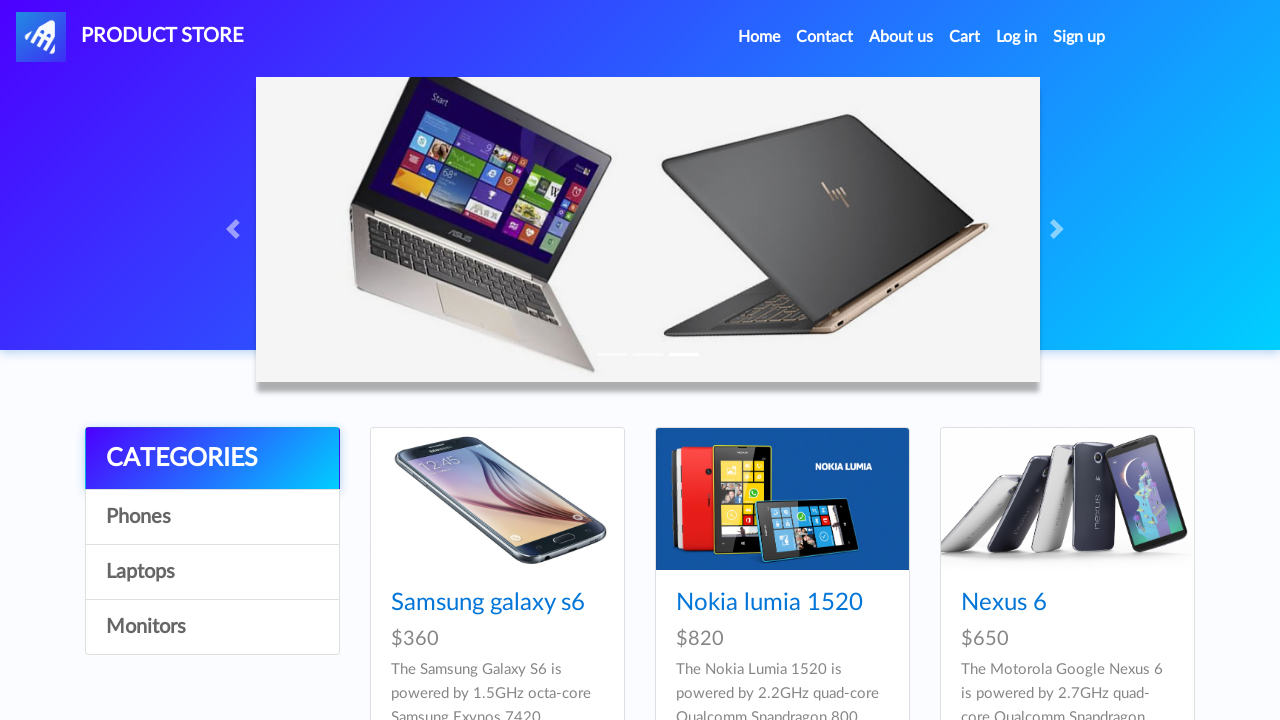

Verified that a carousel slide is active
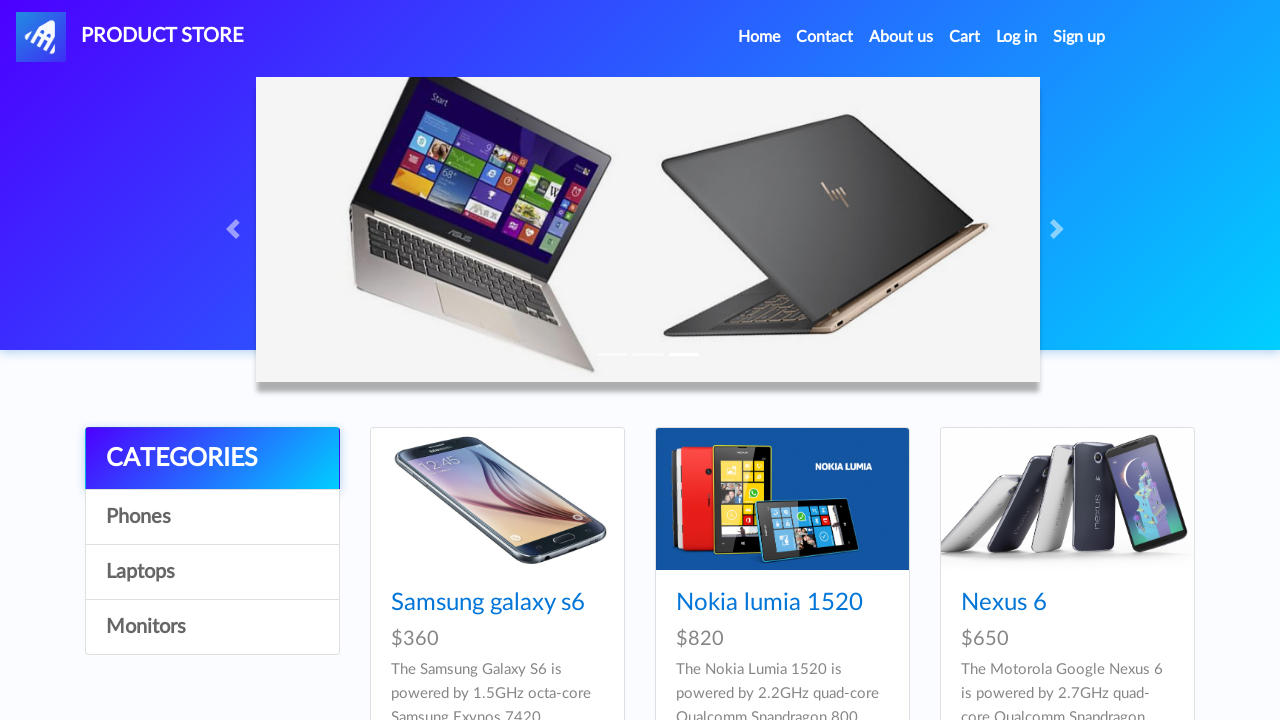

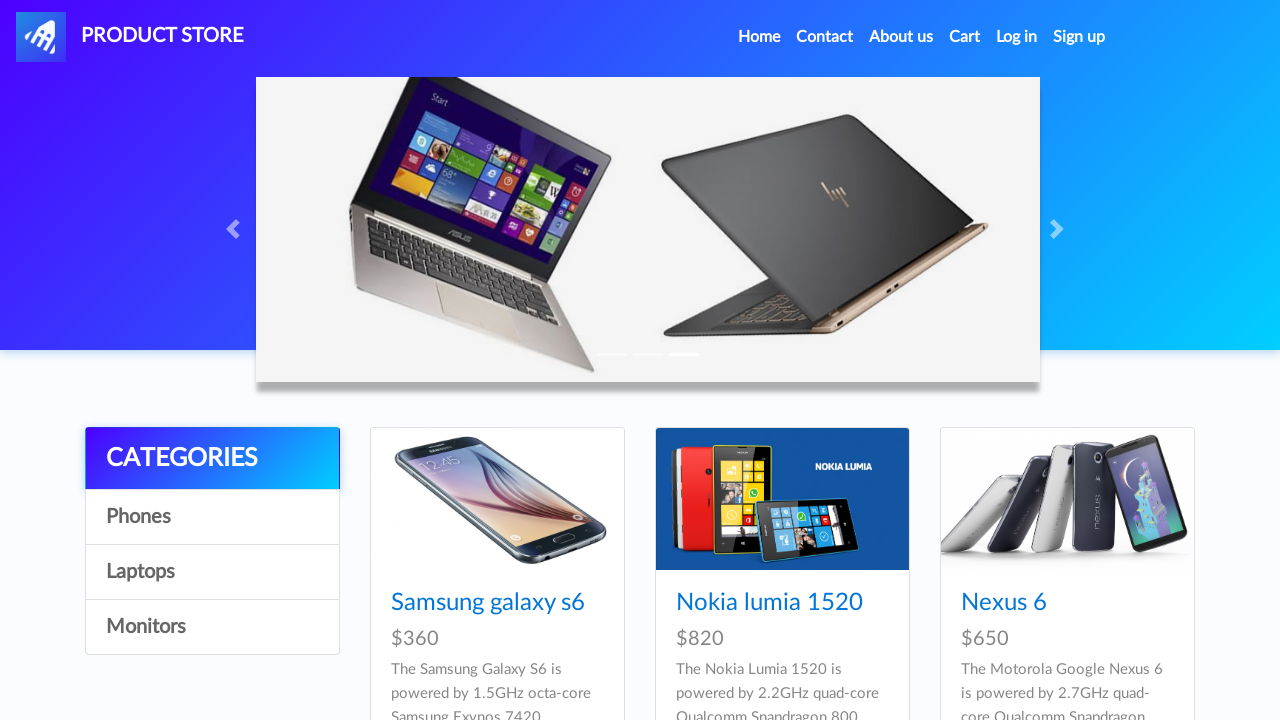